Tests dynamic content loading by clicking a button and waiting for an element to appear after being rendered

Starting URL: https://the-internet.herokuapp.com/dynamic_loading/2

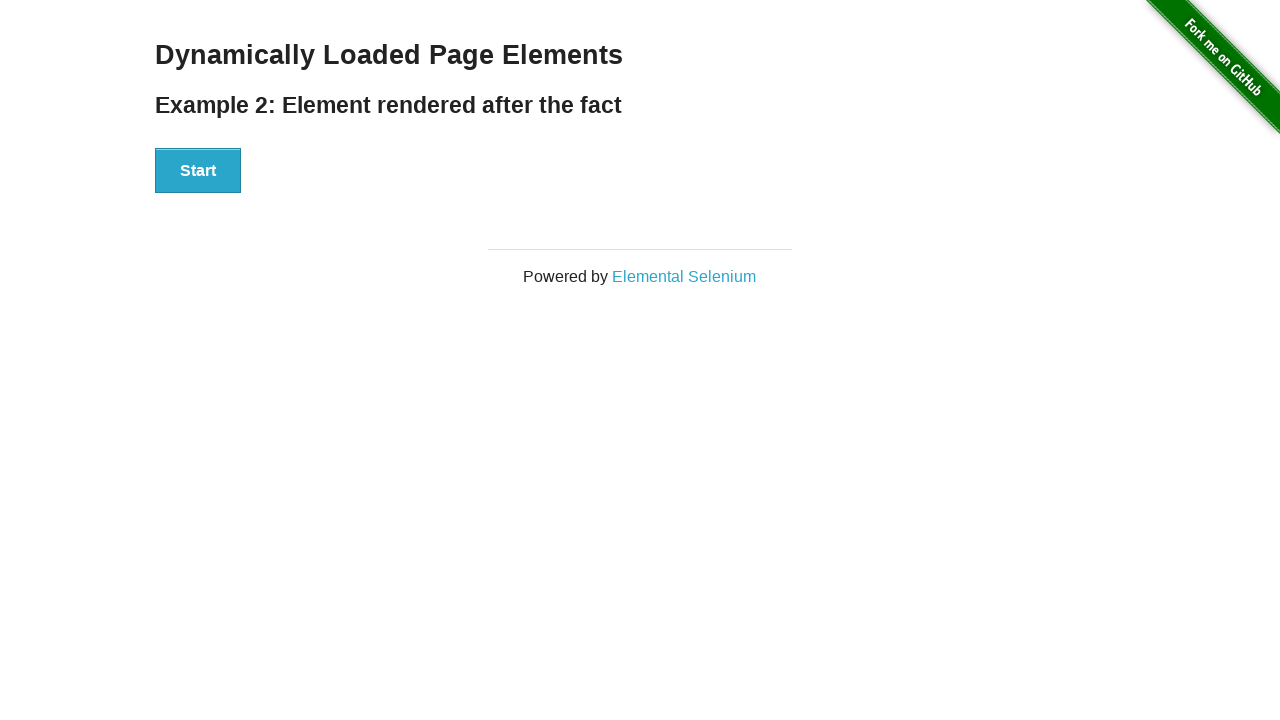

Verified page title is 'Example 2: Element rendered after the fact'
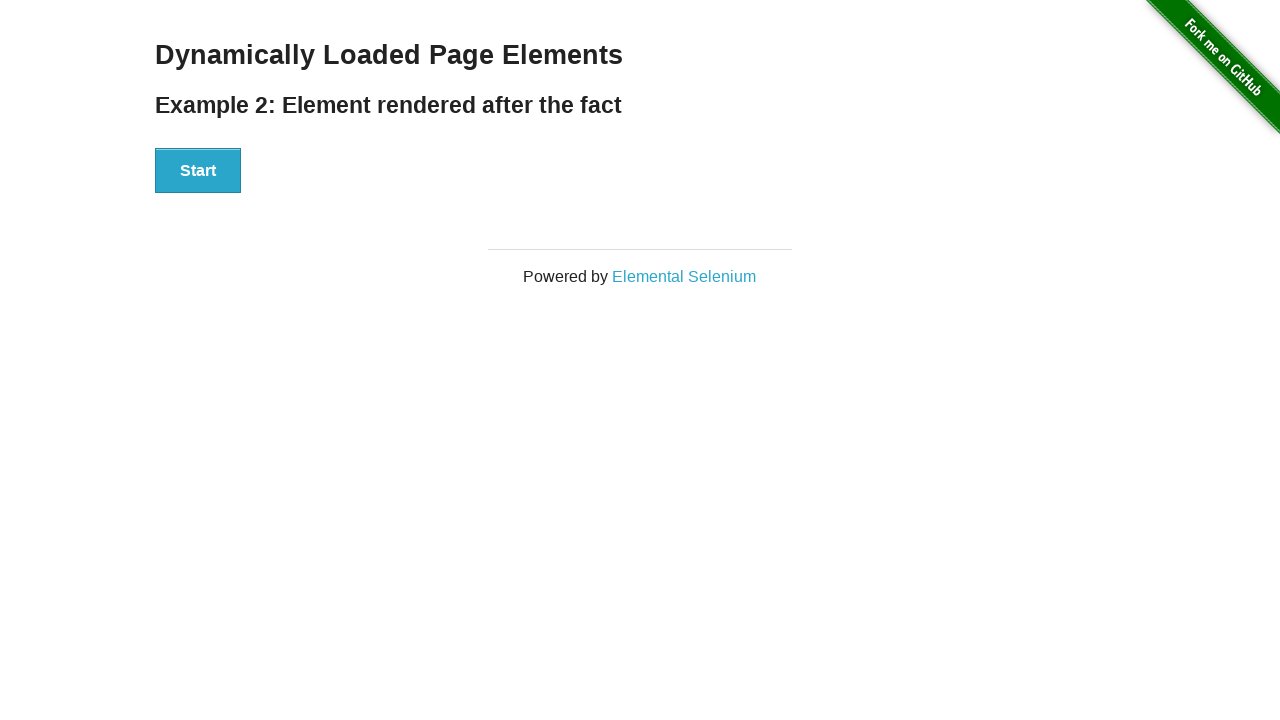

Verified finish element is not initially present
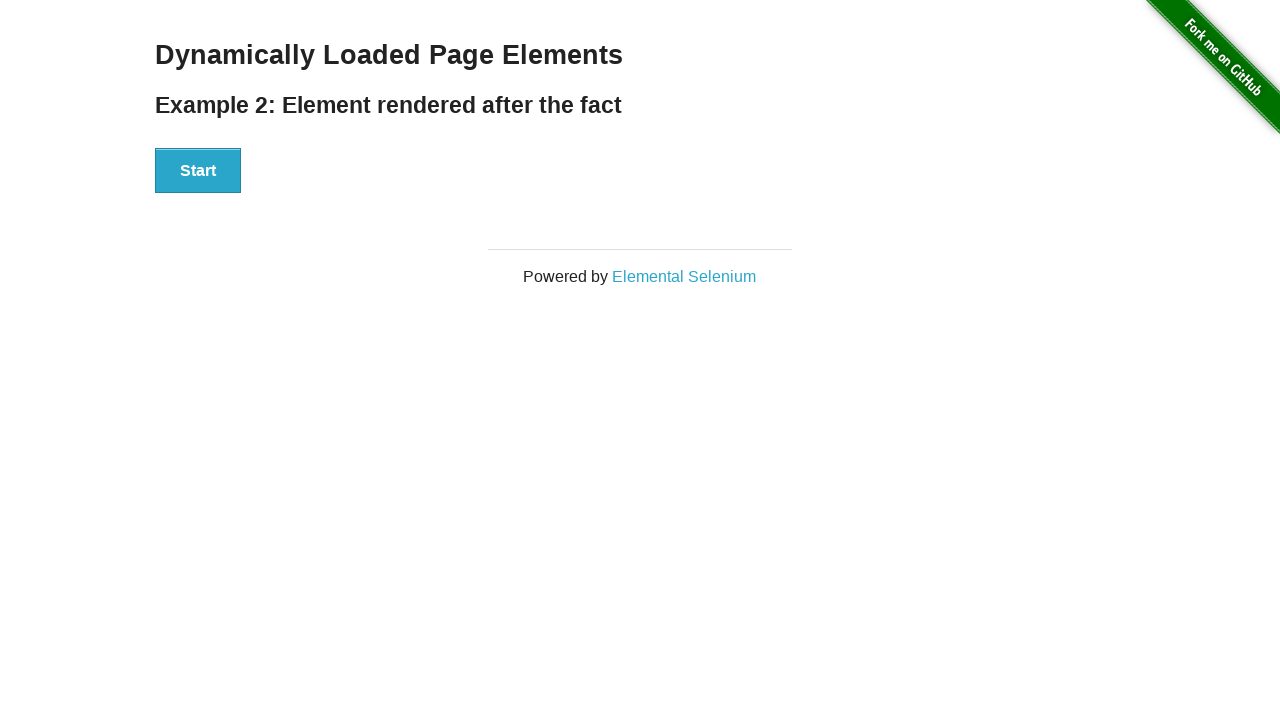

Clicked start button to trigger dynamic content loading at (198, 171) on xpath=//div[@id='start']/button
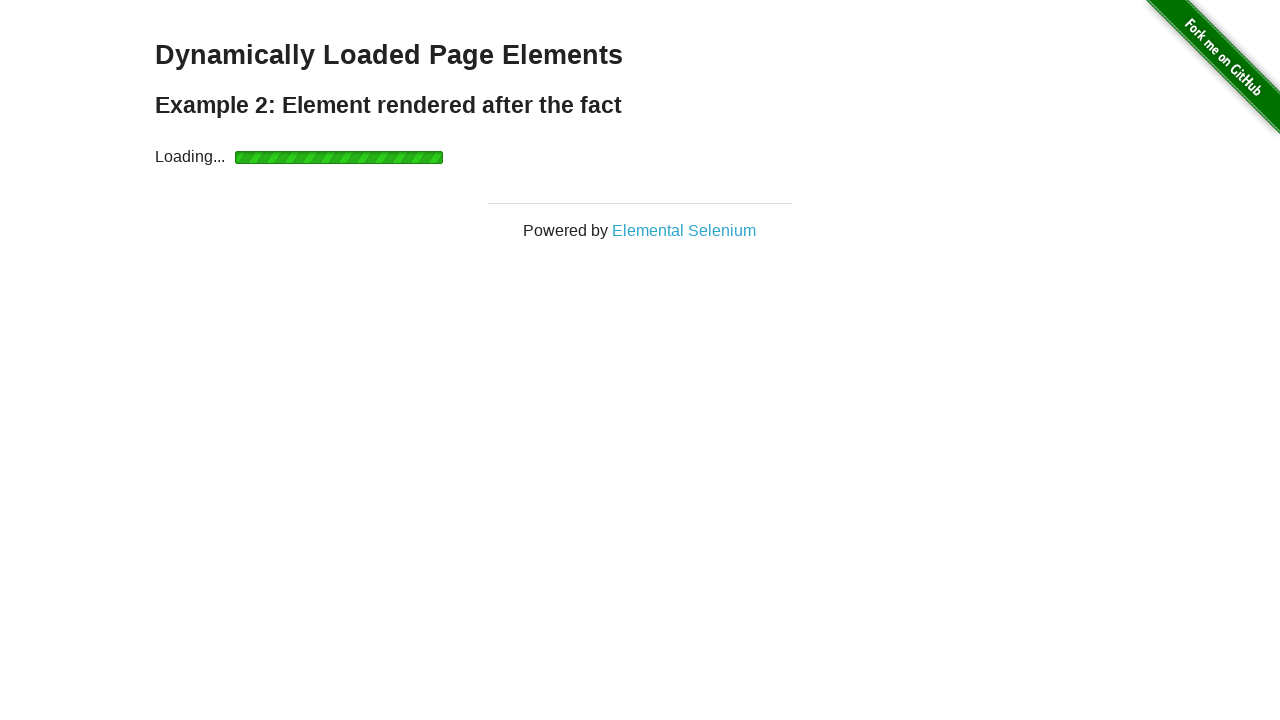

Waited for finish element to appear
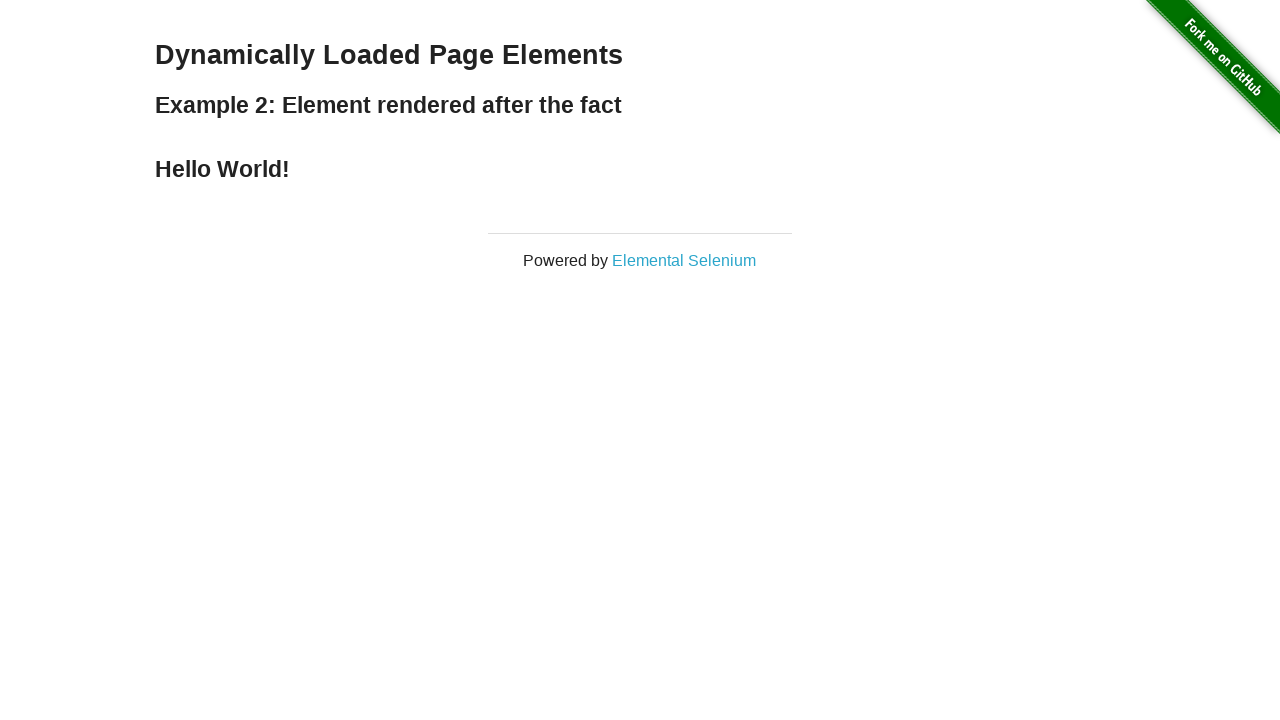

Retrieved finish element text content
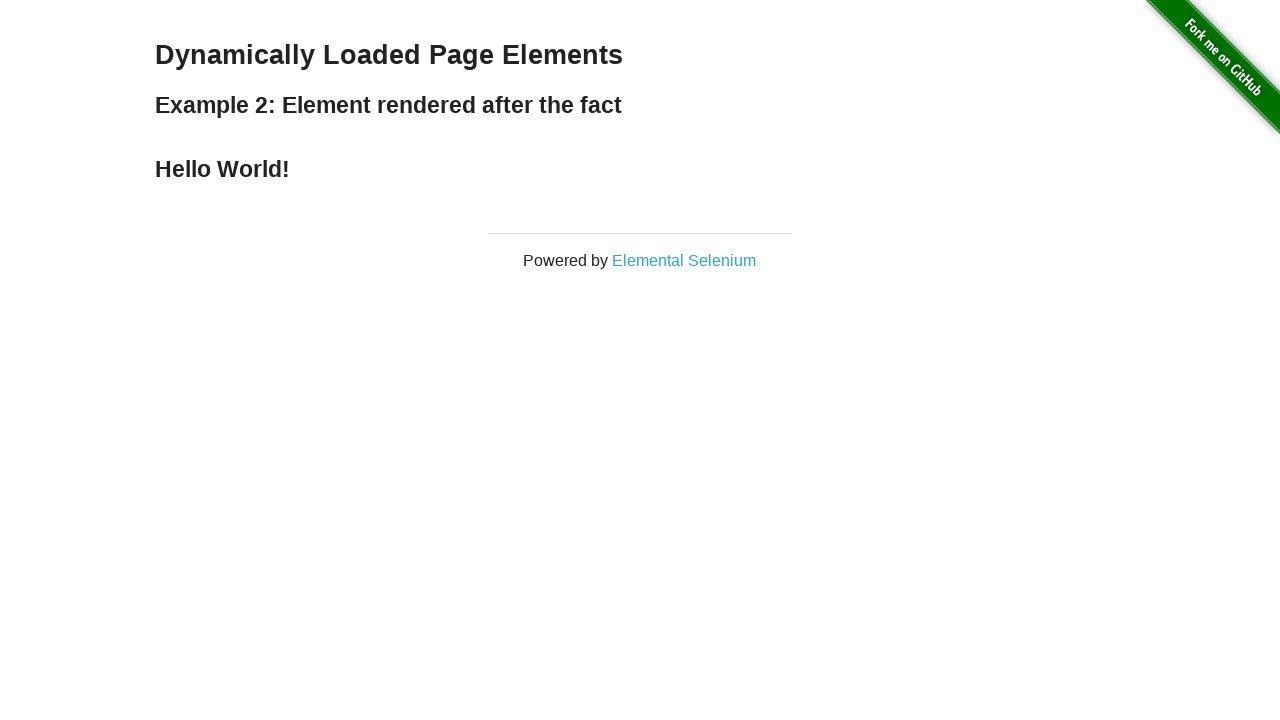

Printed displayed message: Hello World!
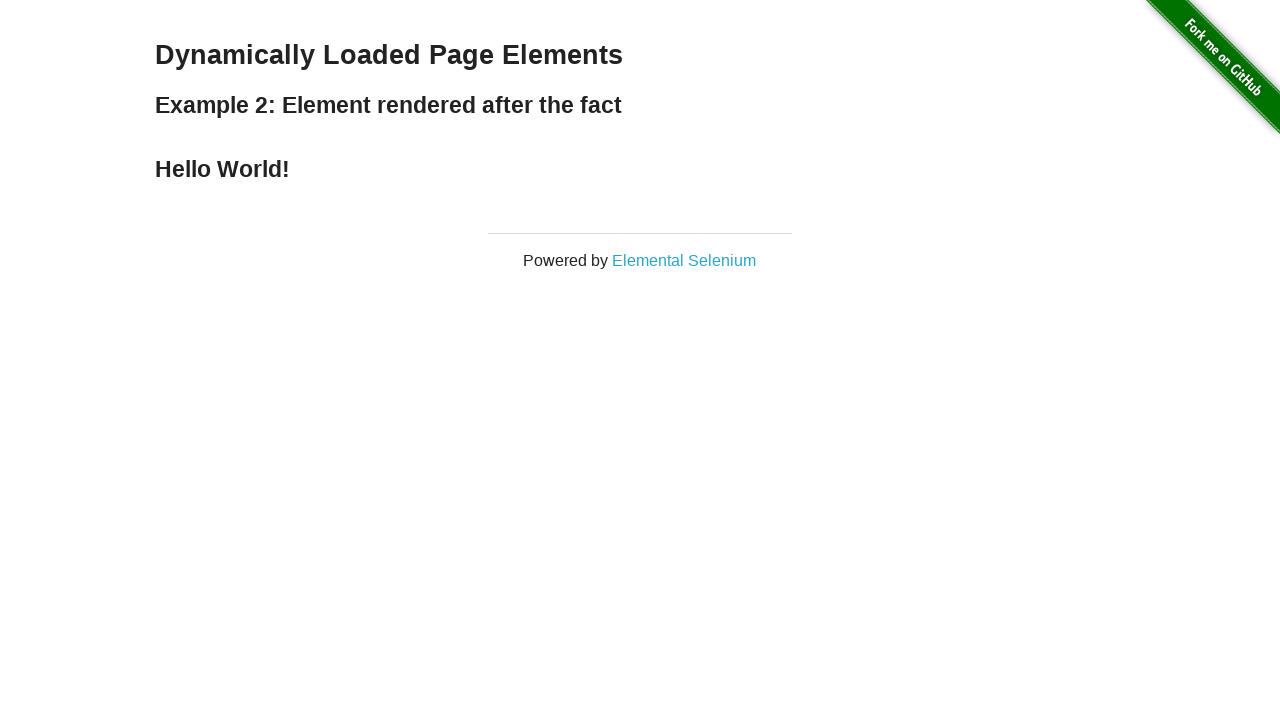

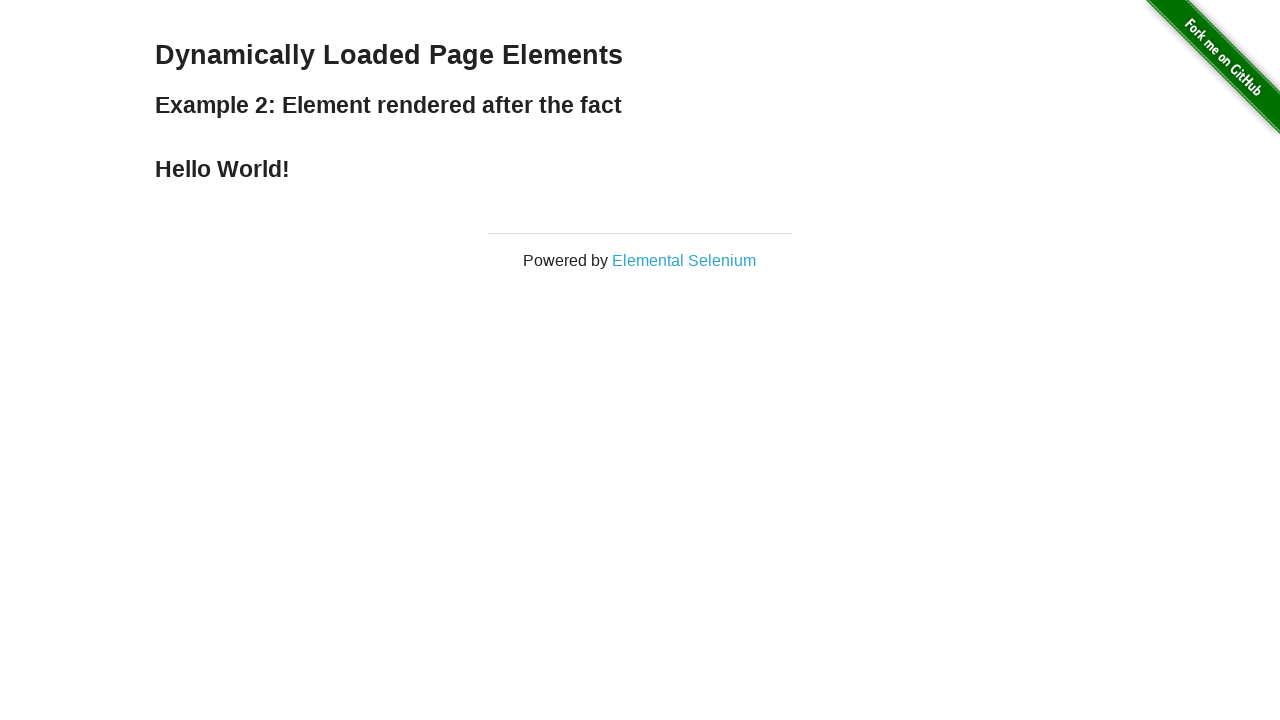